Tests drag and drop functionality on jQuery UI demo page by dragging an element and dropping it onto a target area

Starting URL: http://jqueryui.com/droppable/

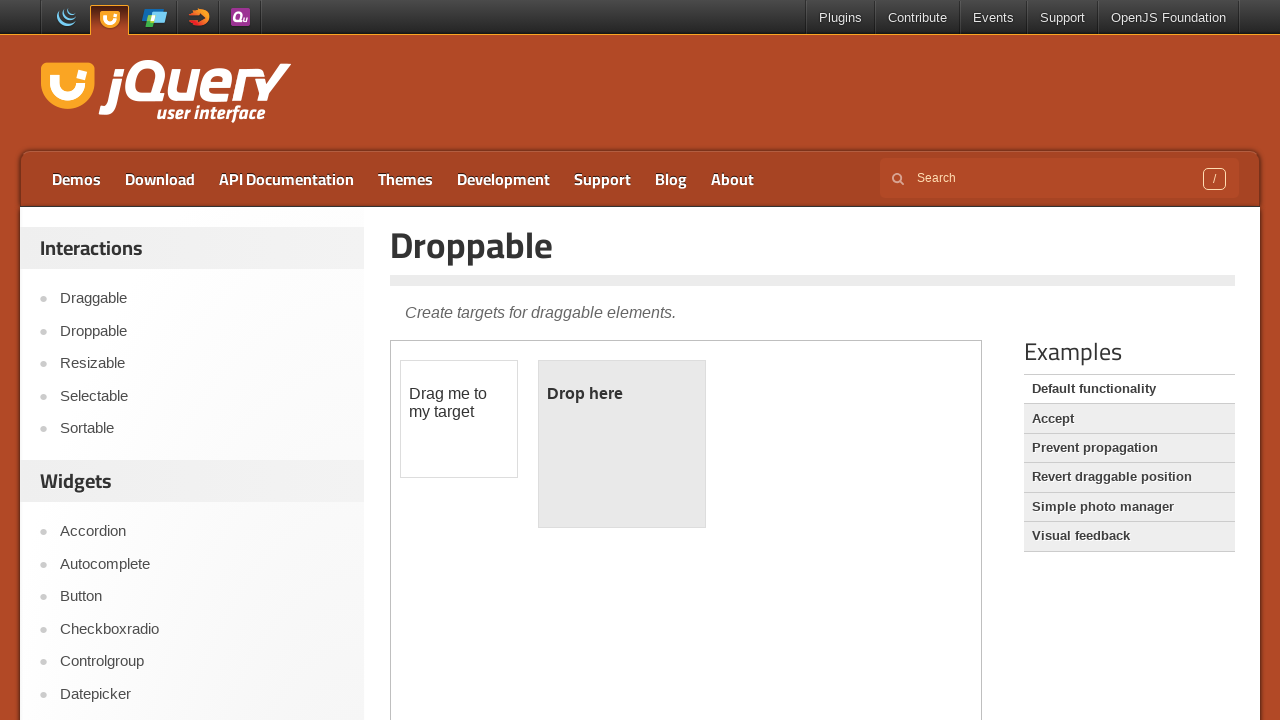

Located the iframe containing the drag and drop demo
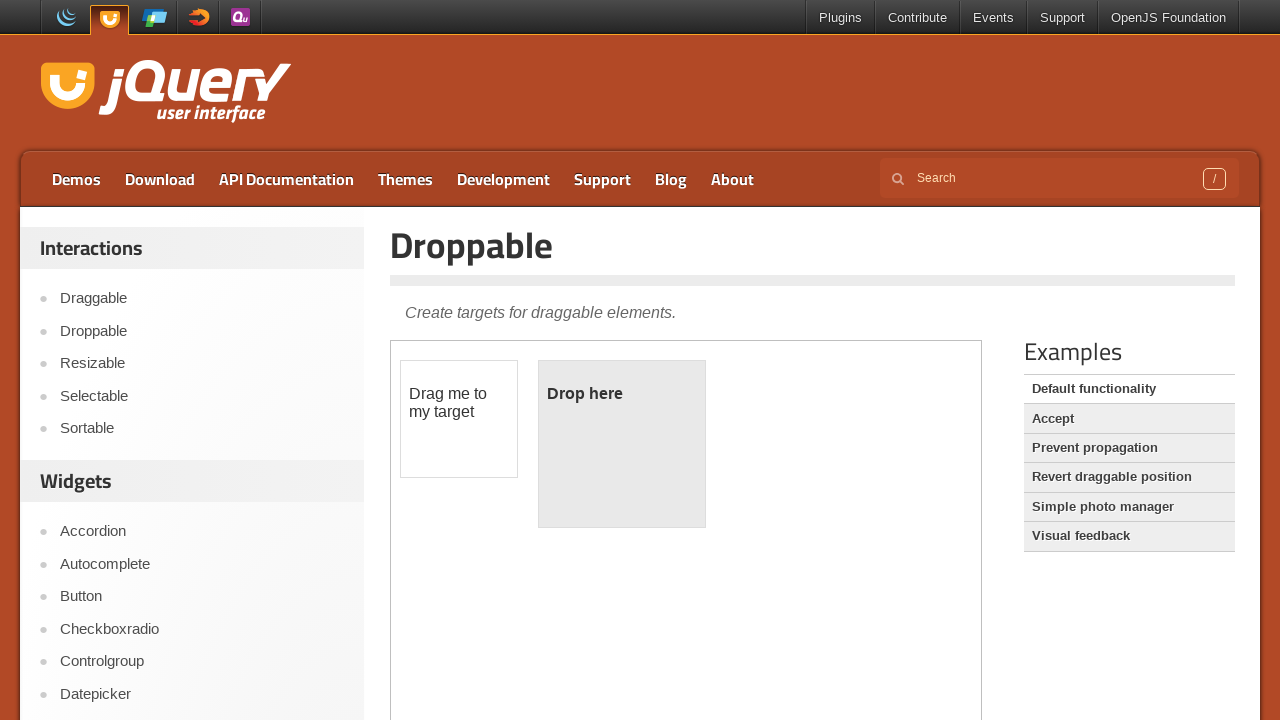

Located the draggable element
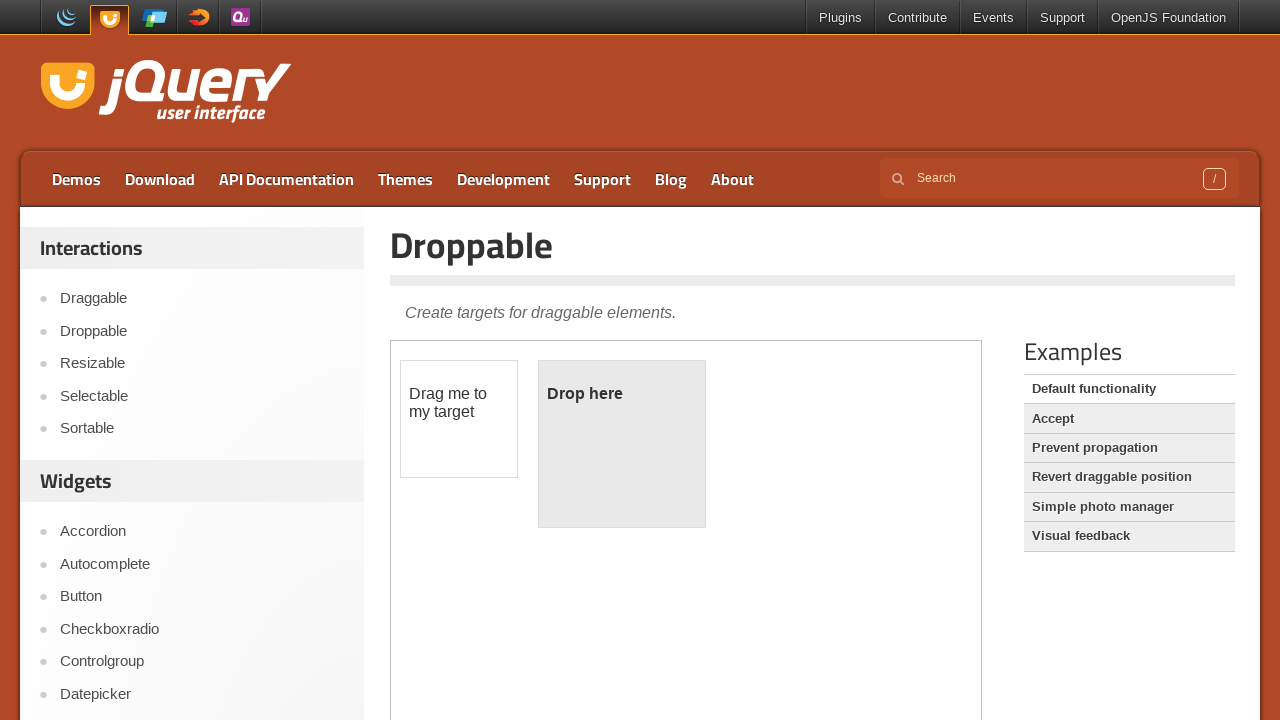

Located the droppable target area
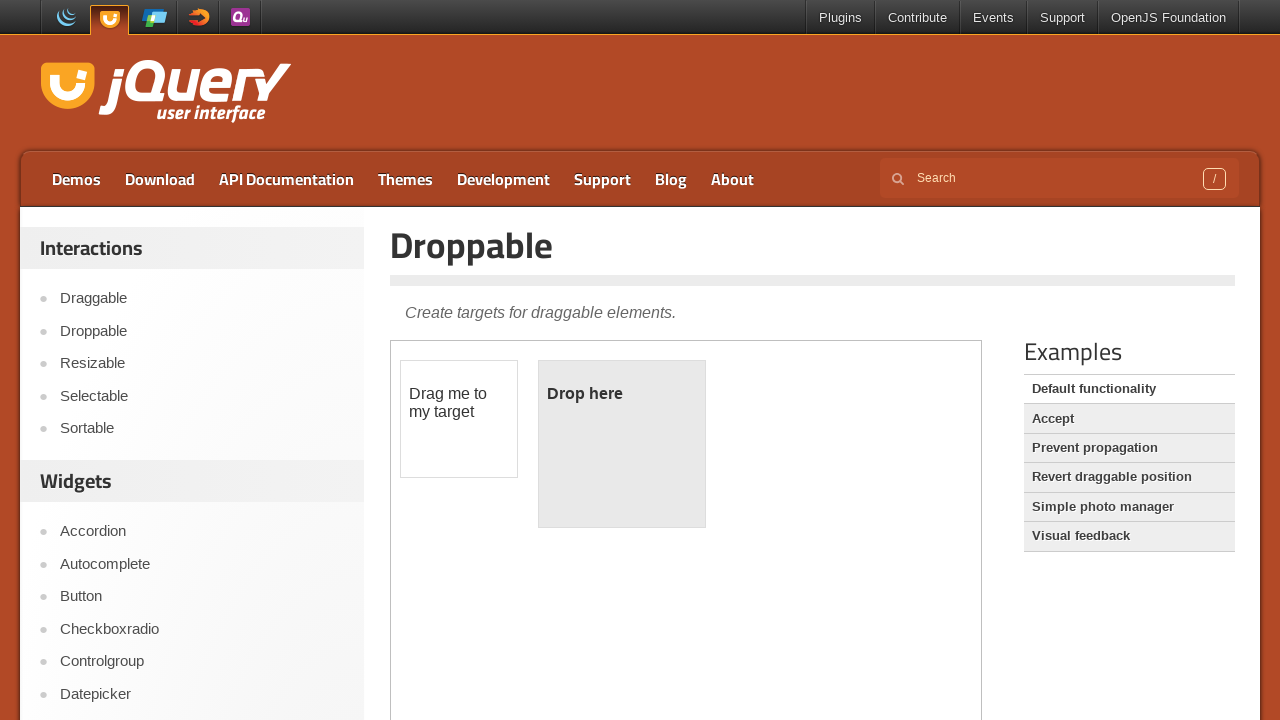

Dragged element to droppable target area at (622, 444)
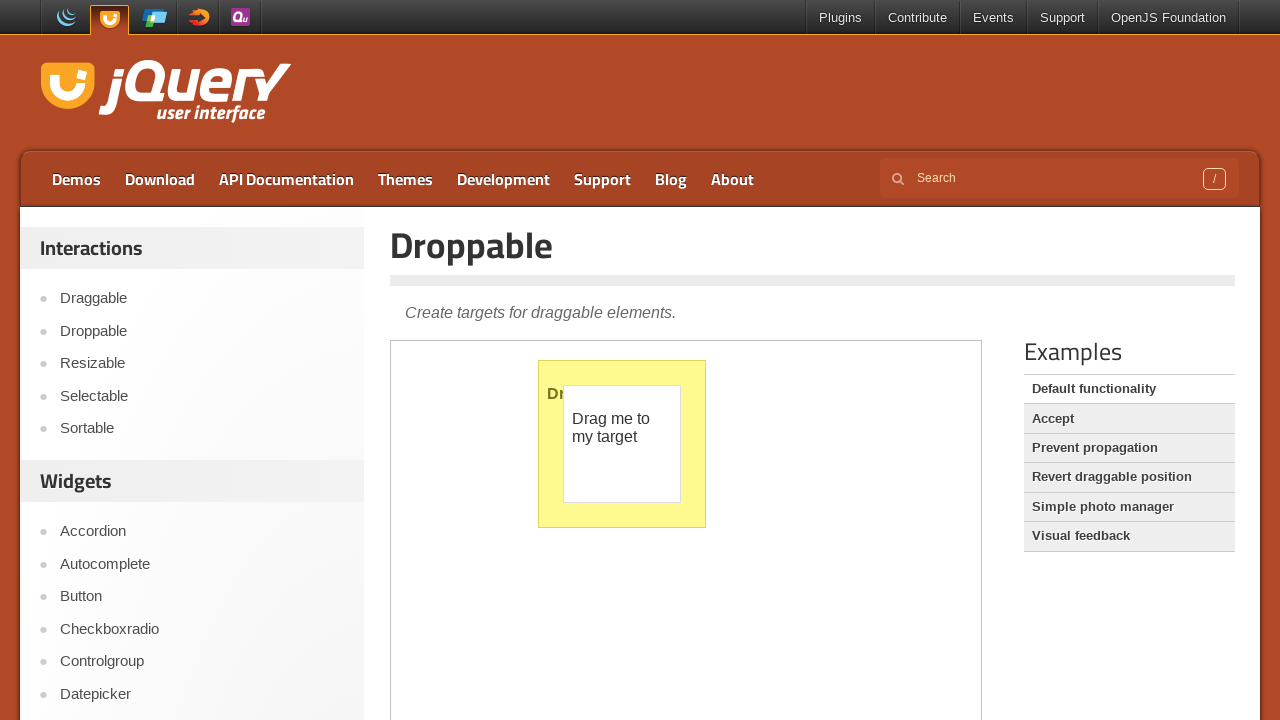

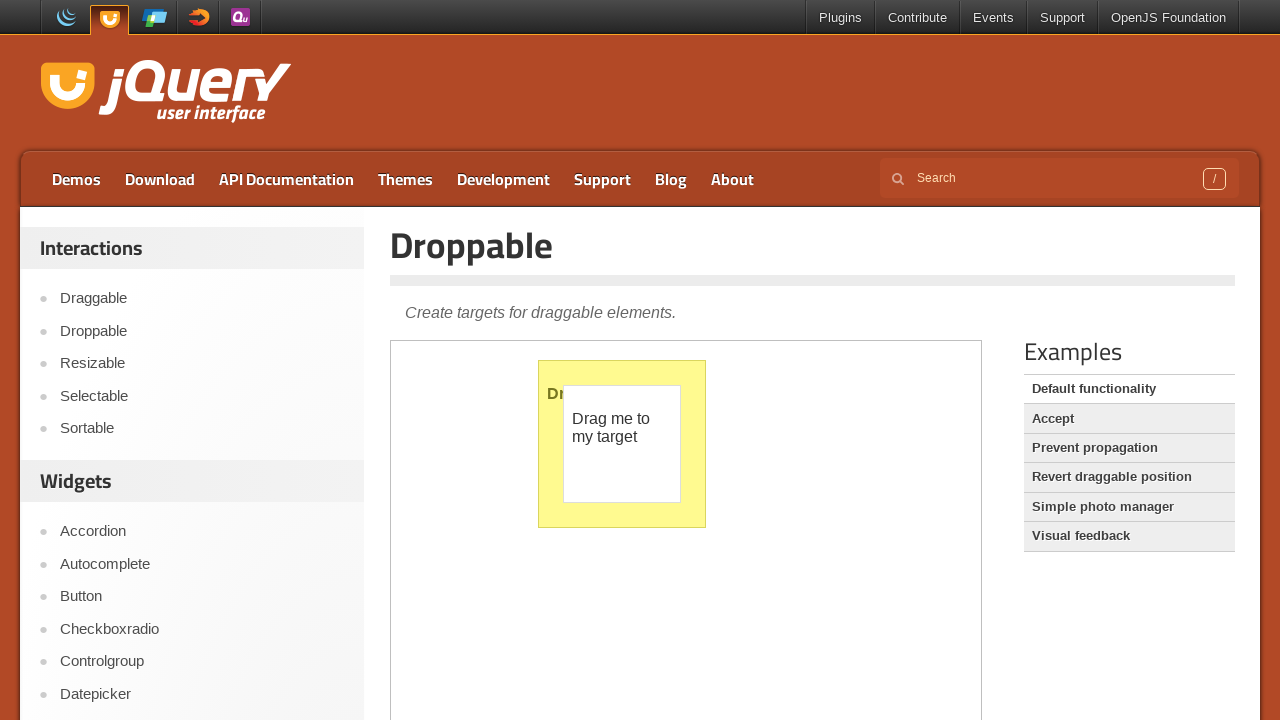